Tests checkbox functionality on the actions page by selecting multiple checkboxes and verifying the result message.

Starting URL: https://kristinek.github.io/site/examples/actions

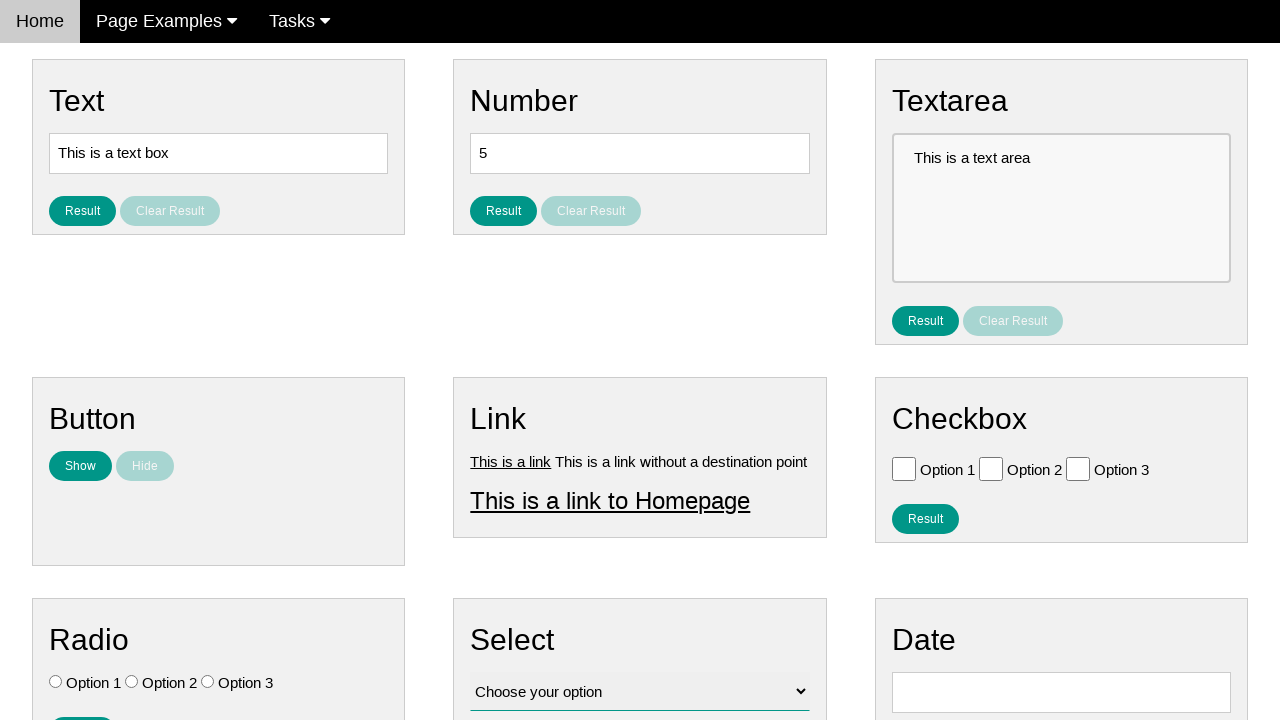

Clicked checkbox with value 'Option 1' at (904, 468) on [value='Option 1']
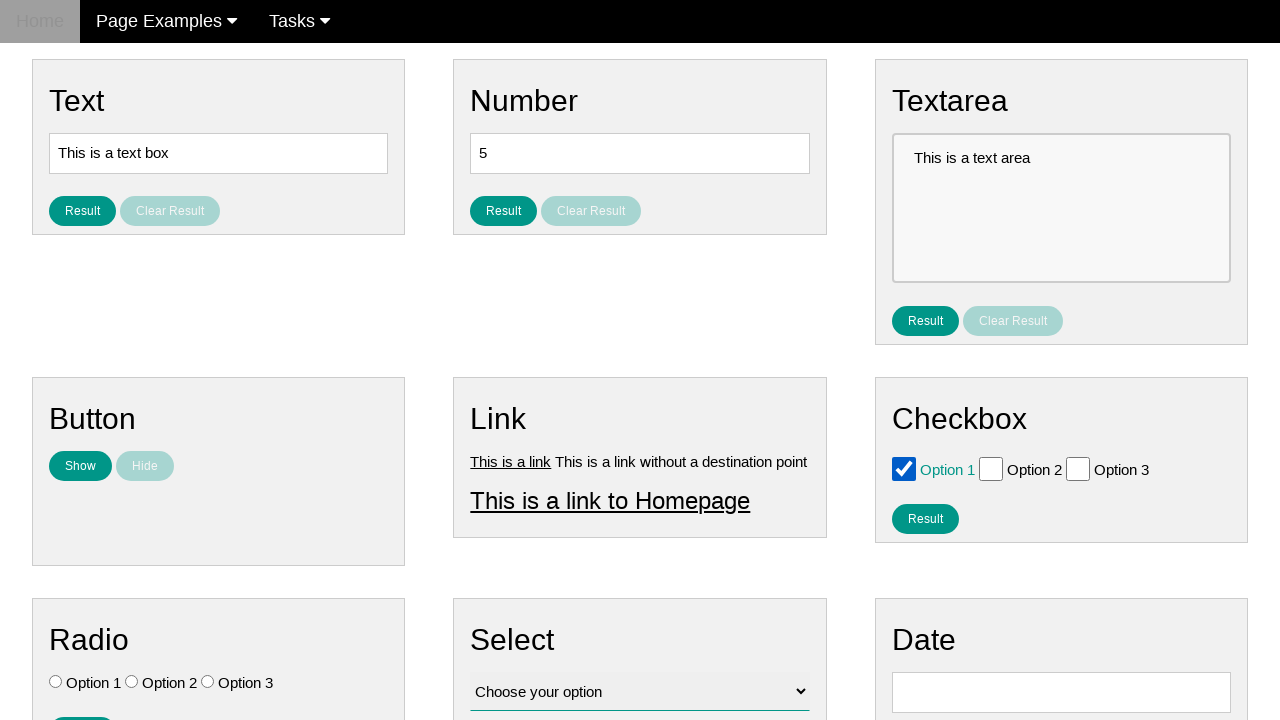

Clicked checkbox with value 'Option 2' at (991, 468) on [value='Option 2']
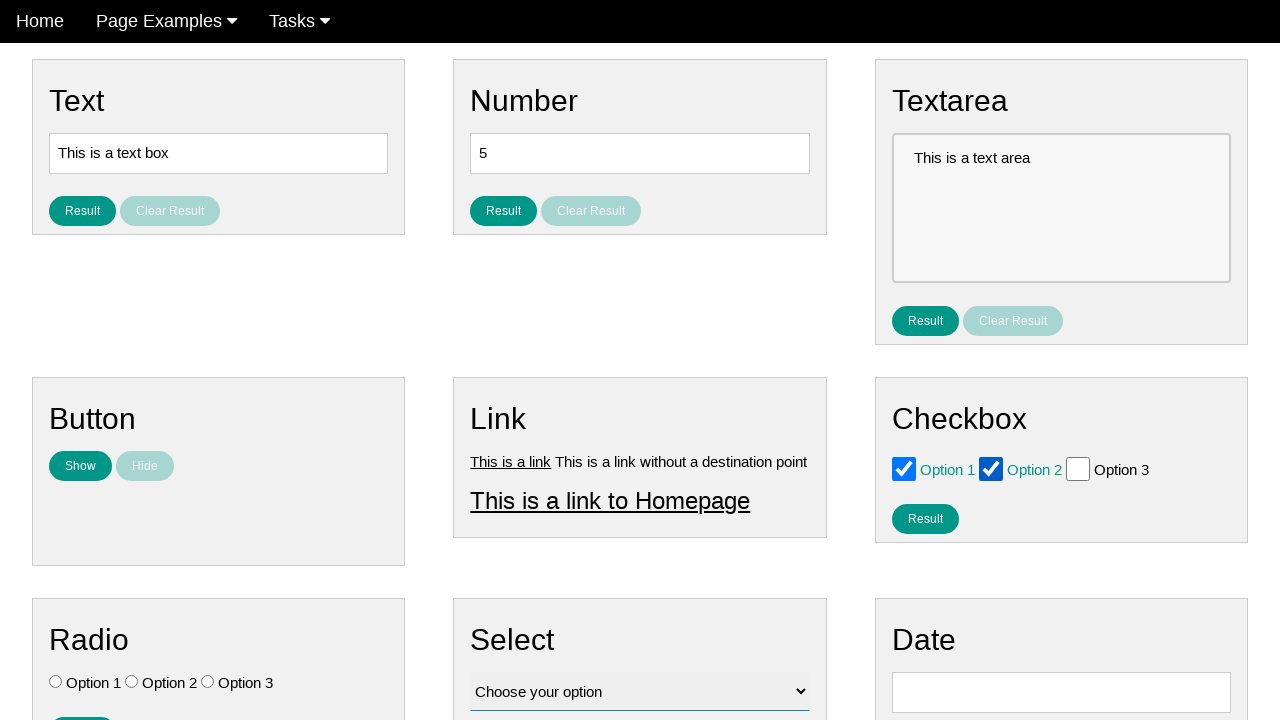

Clicked result button for checkboxes at (925, 518) on #result_button_checkbox
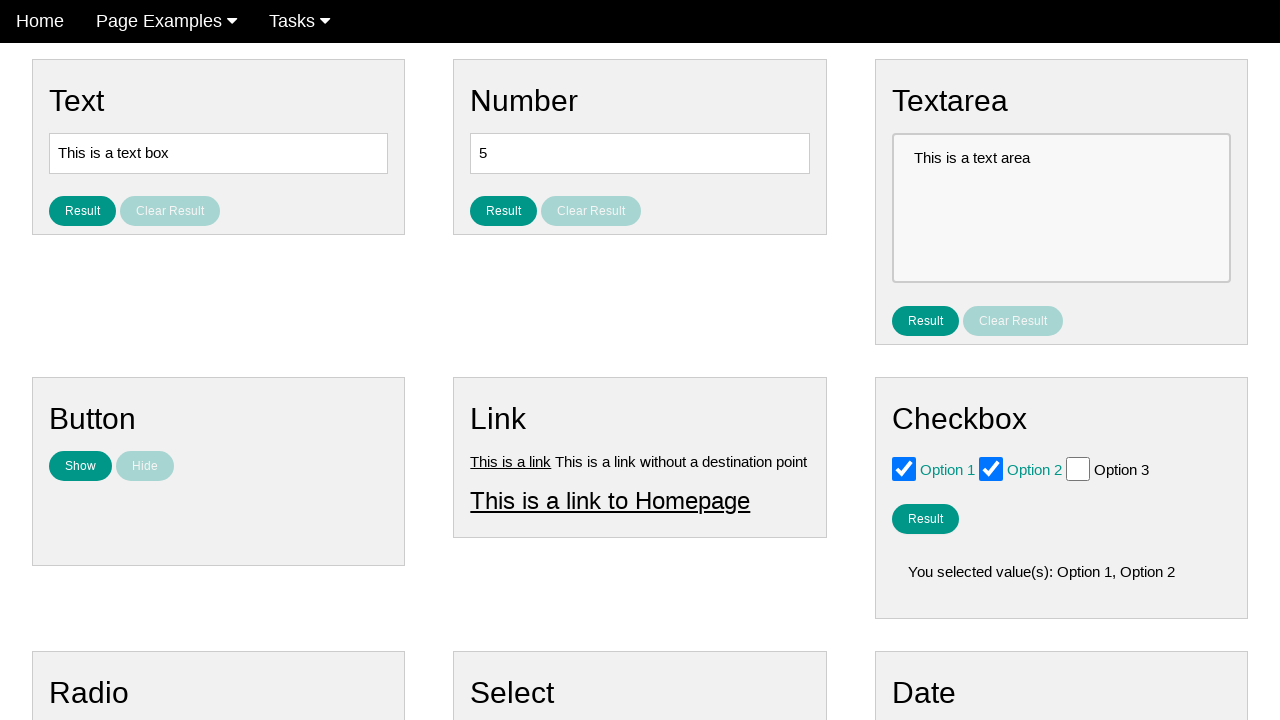

Checkbox result message appeared
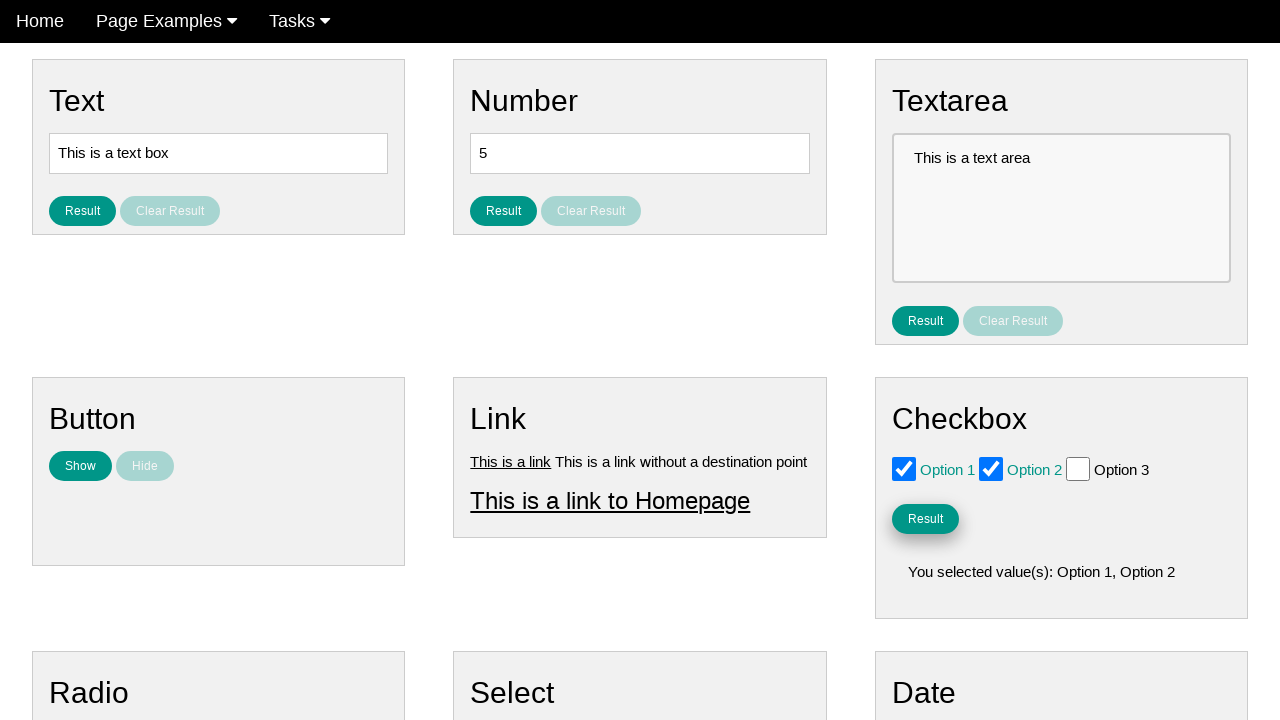

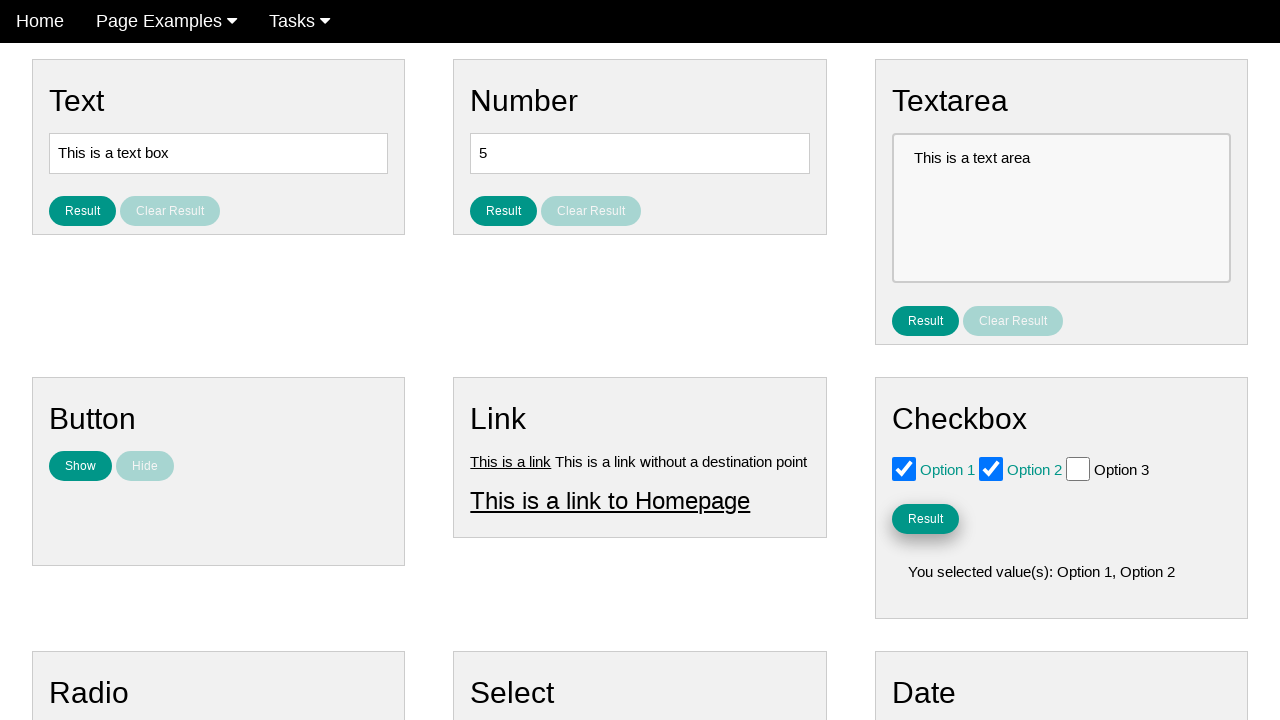